Tests Angular dropdown component by selecting different sports (Basketball, Snooker, American Football) and verifying selections.

Starting URL: https://ej2.syncfusion.com/angular/demos/?_ga=2.262049992.437420821.1575083417-524628264.1575083417#/material/drop-down-list/data-binding

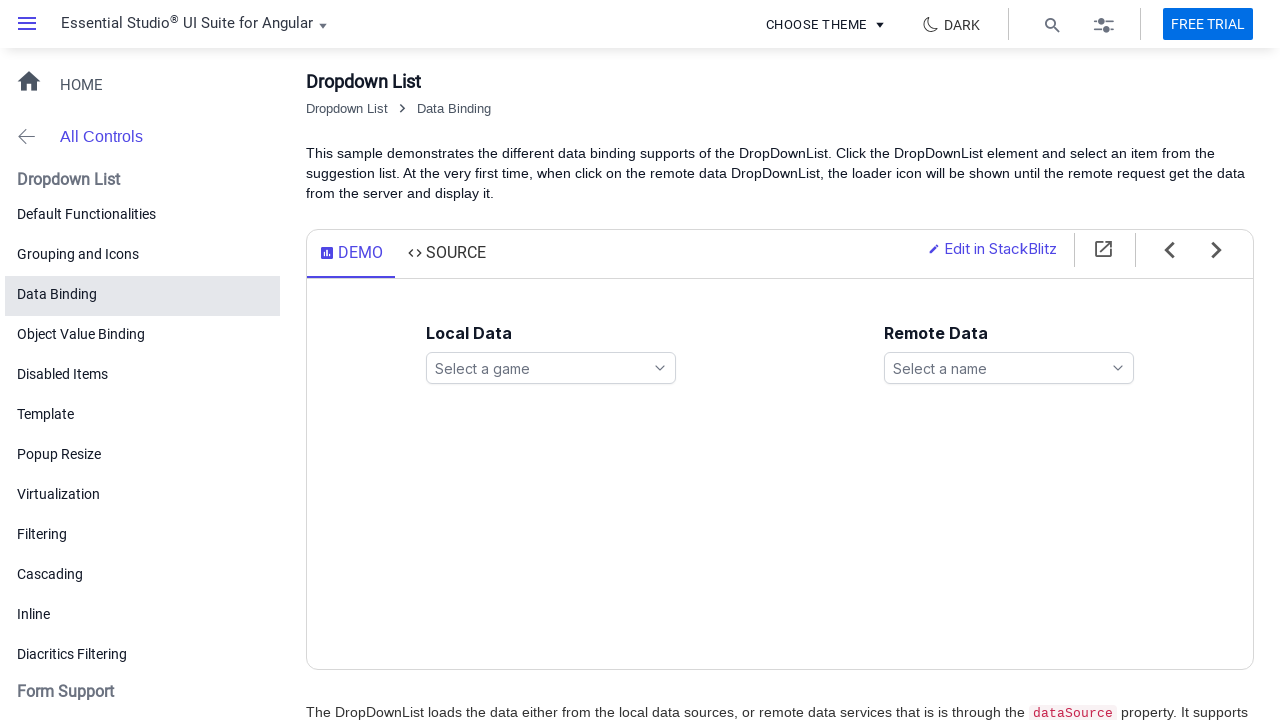

Clicked Angular dropdown list to open options at (551, 368) on ejs-dropdownlist#games
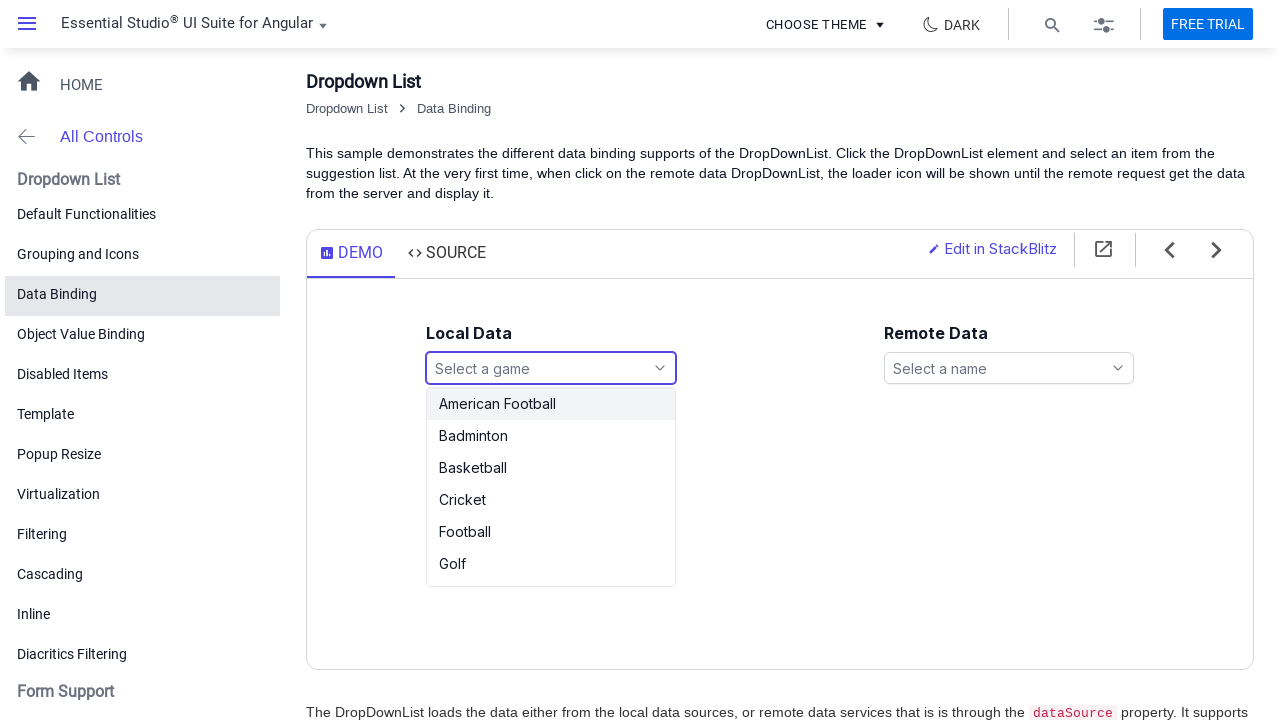

Dropdown options list loaded
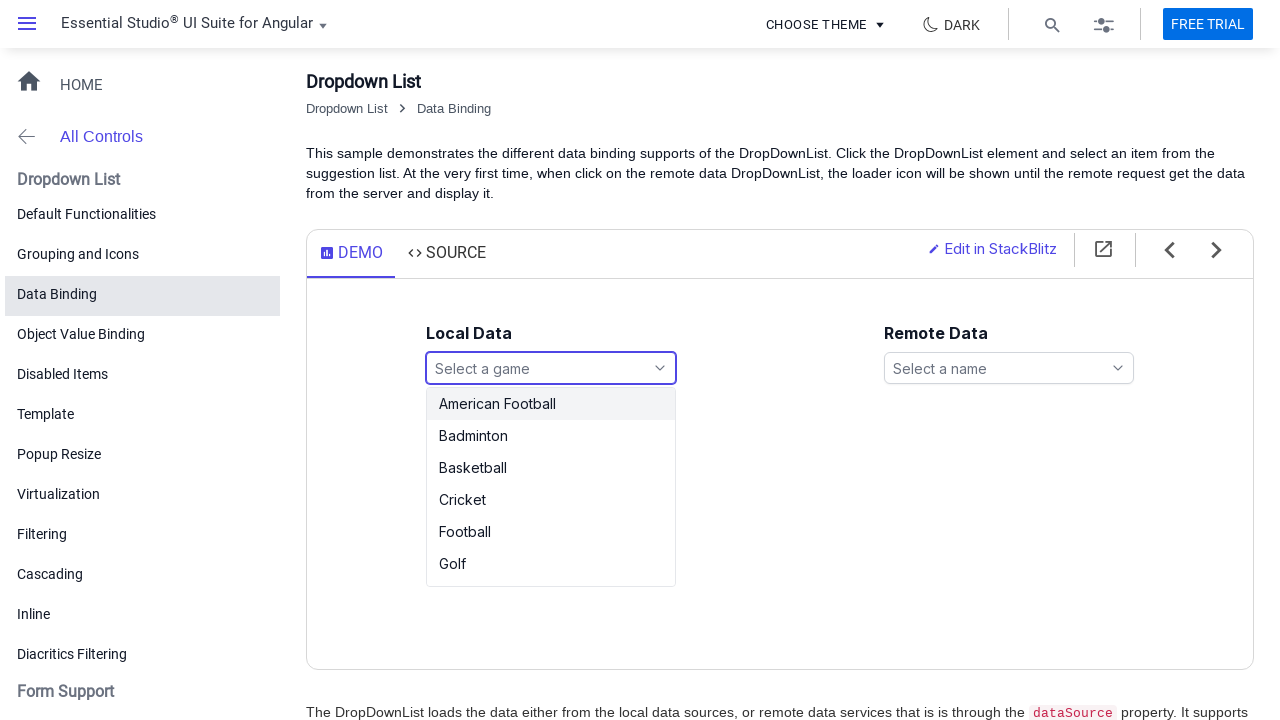

Selected 'Basketball' from dropdown at (551, 468) on ul#games_options li:has-text('Basketball')
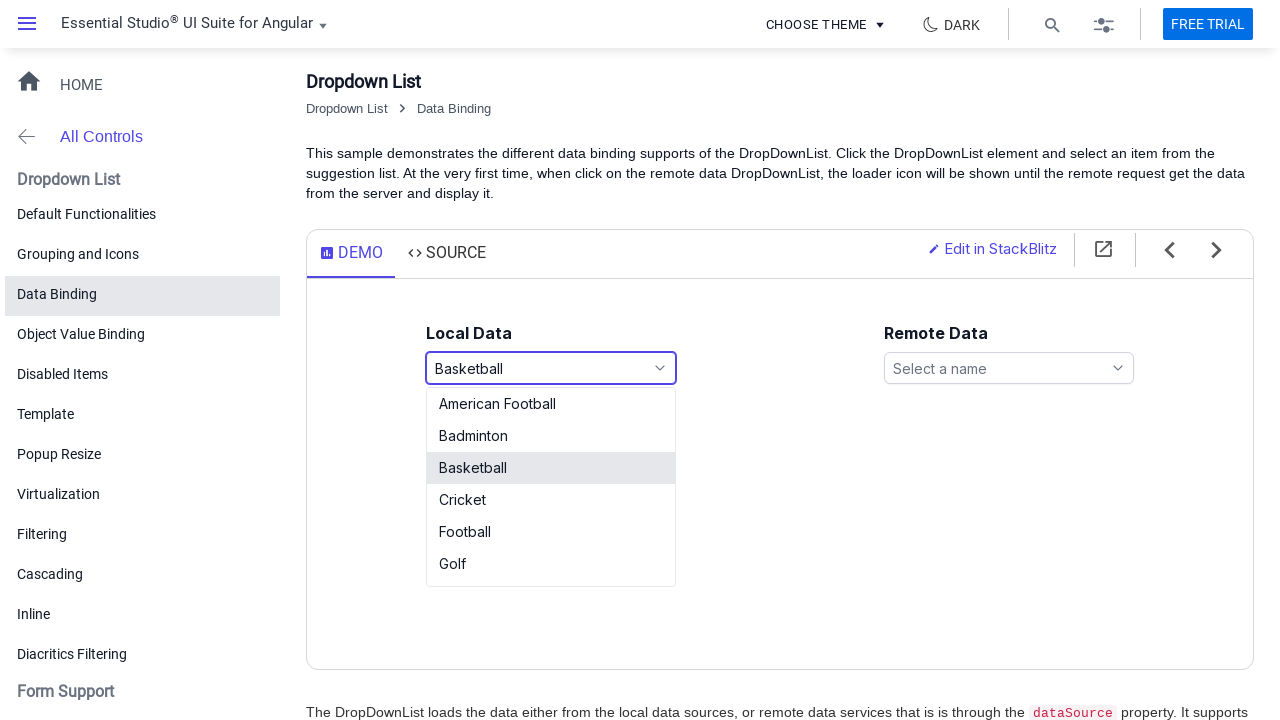

Waited 1 second for Basketball selection to complete
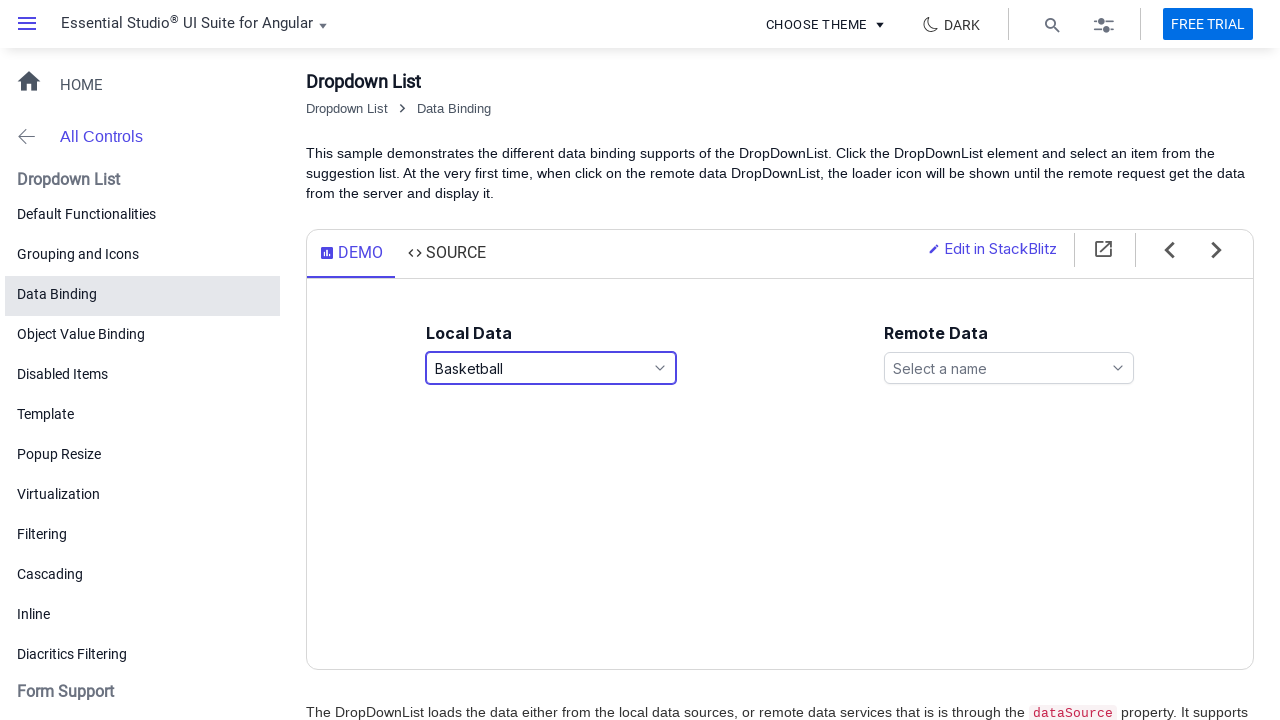

Clicked dropdown to open options again at (551, 368) on ejs-dropdownlist#games
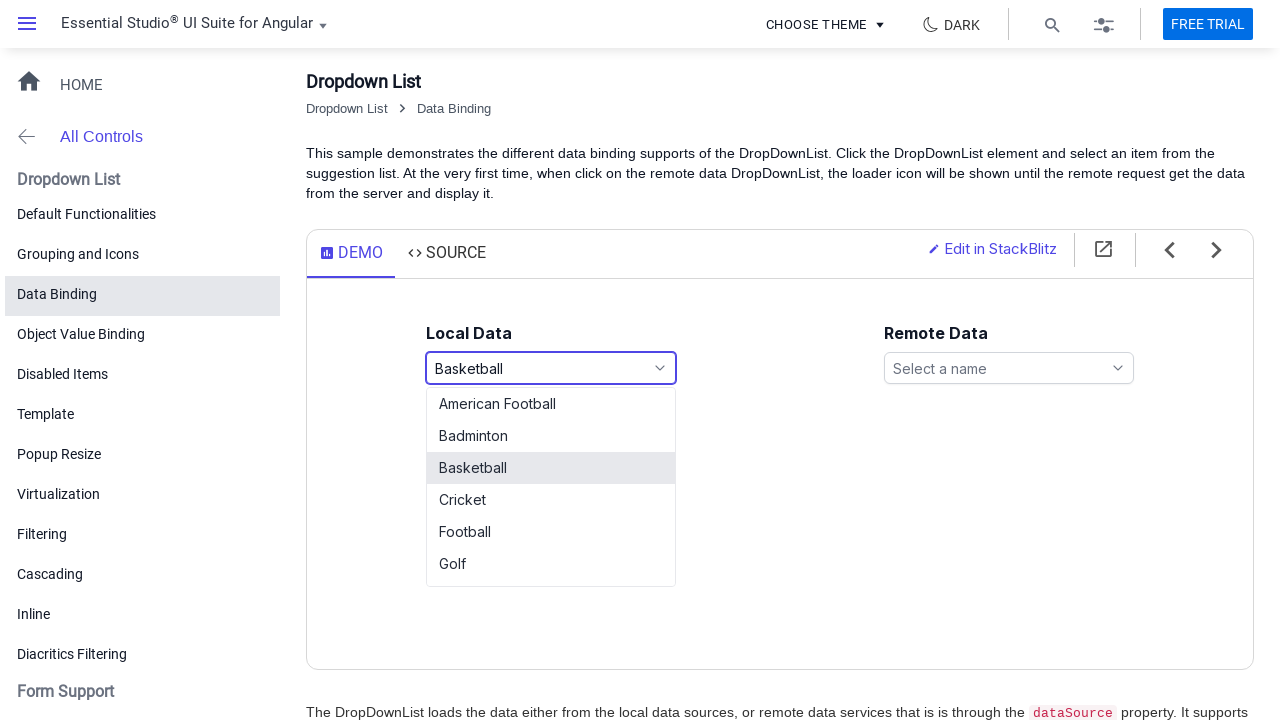

Dropdown options list loaded
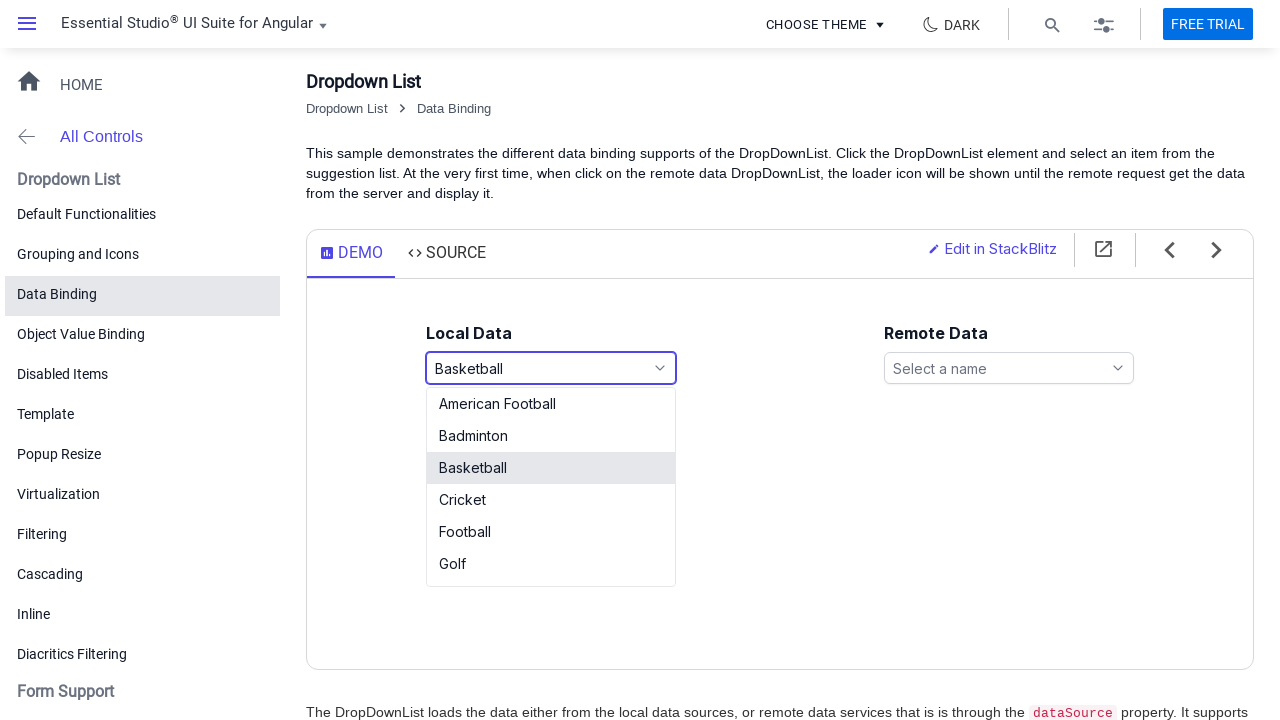

Selected 'Snooker' from dropdown at (551, 538) on ul#games_options li:has-text('Snooker')
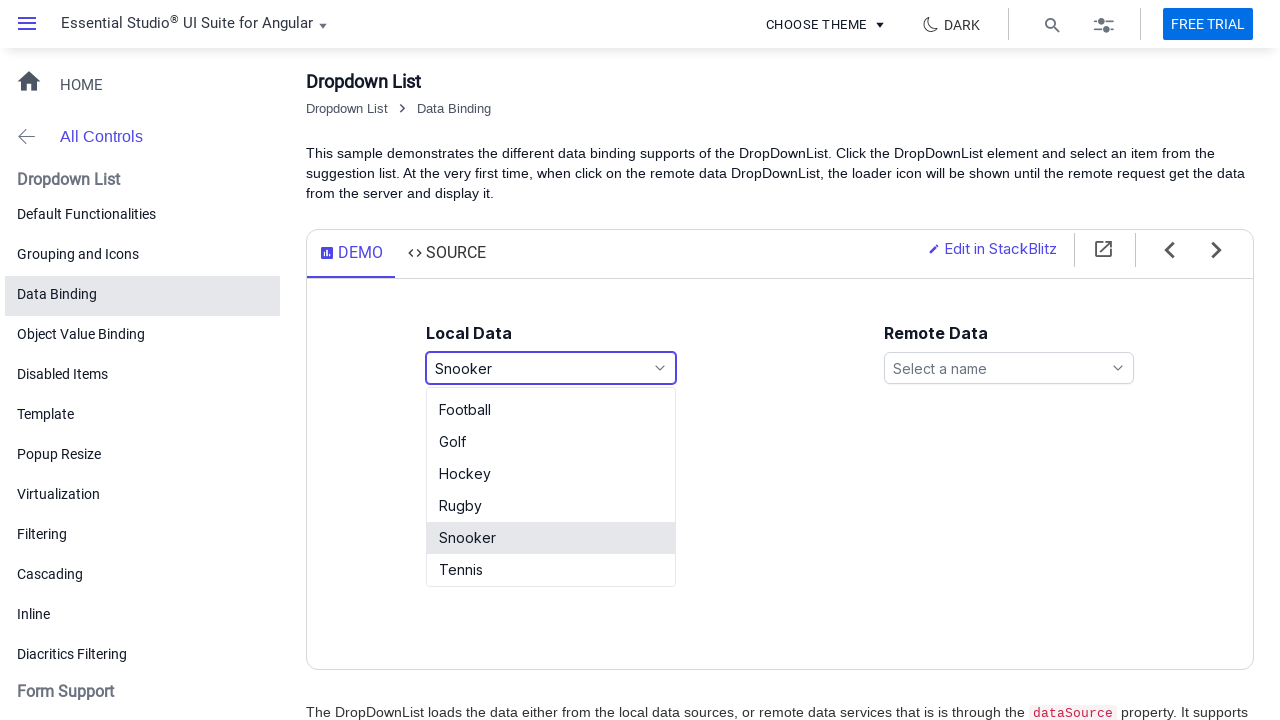

Waited 1 second for Snooker selection to complete
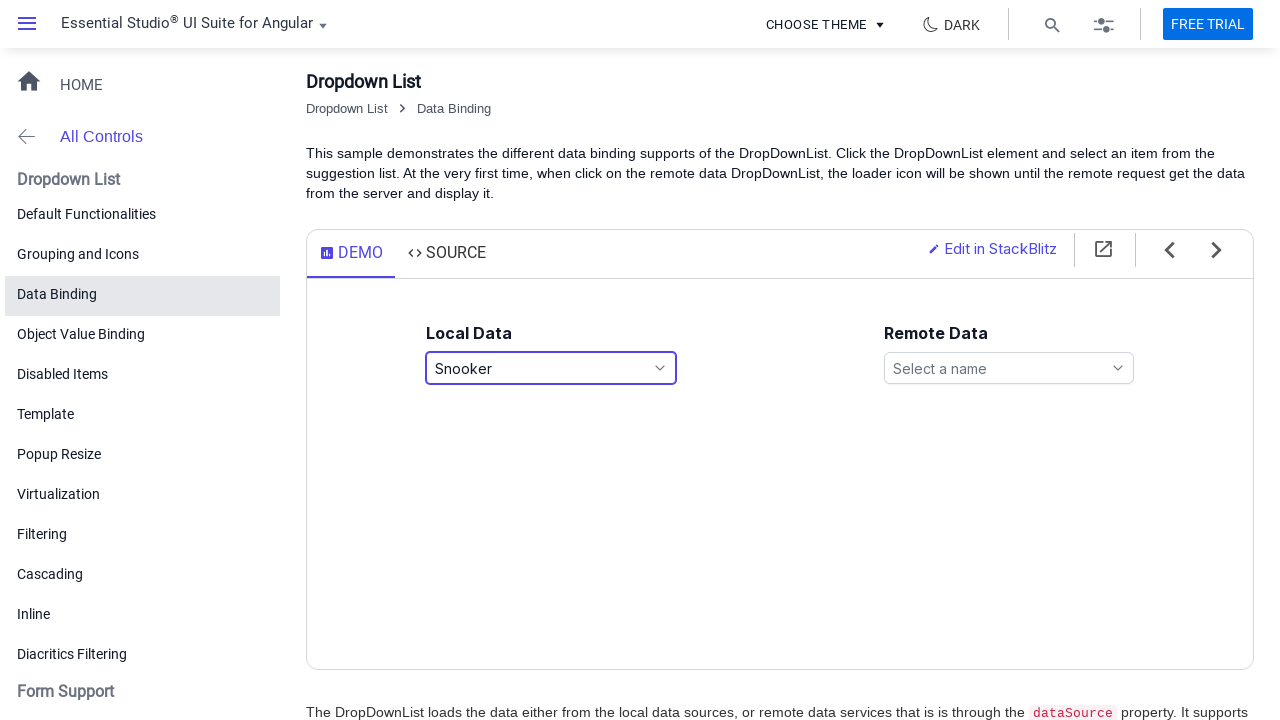

Clicked dropdown to open options again at (551, 368) on ejs-dropdownlist#games
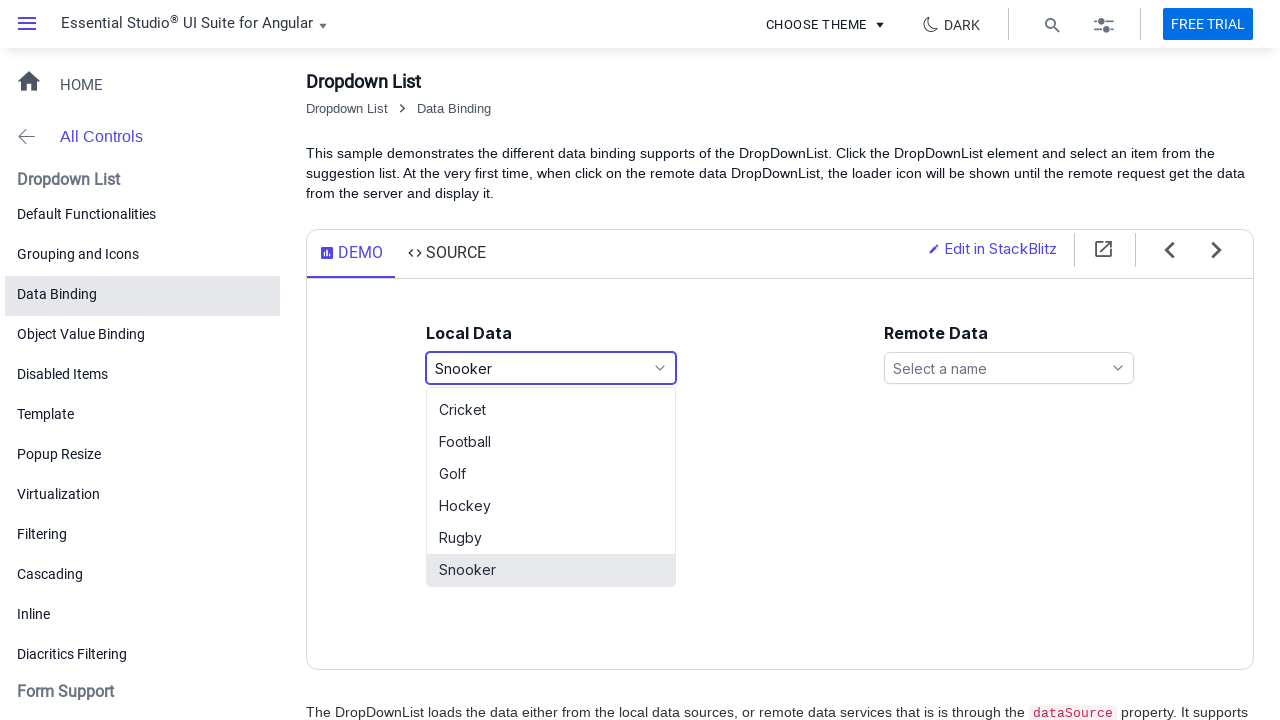

Dropdown options list loaded
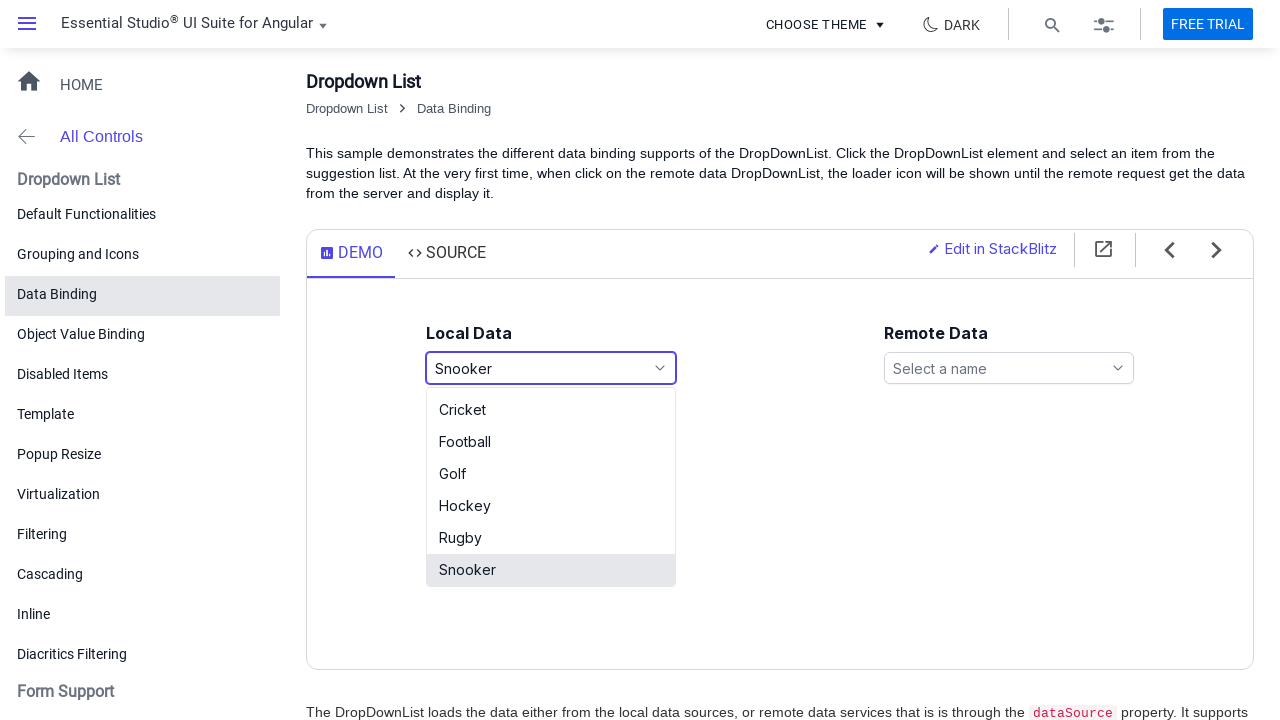

Selected 'American Football' from dropdown at (551, 404) on ul#games_options li:has-text('American Football')
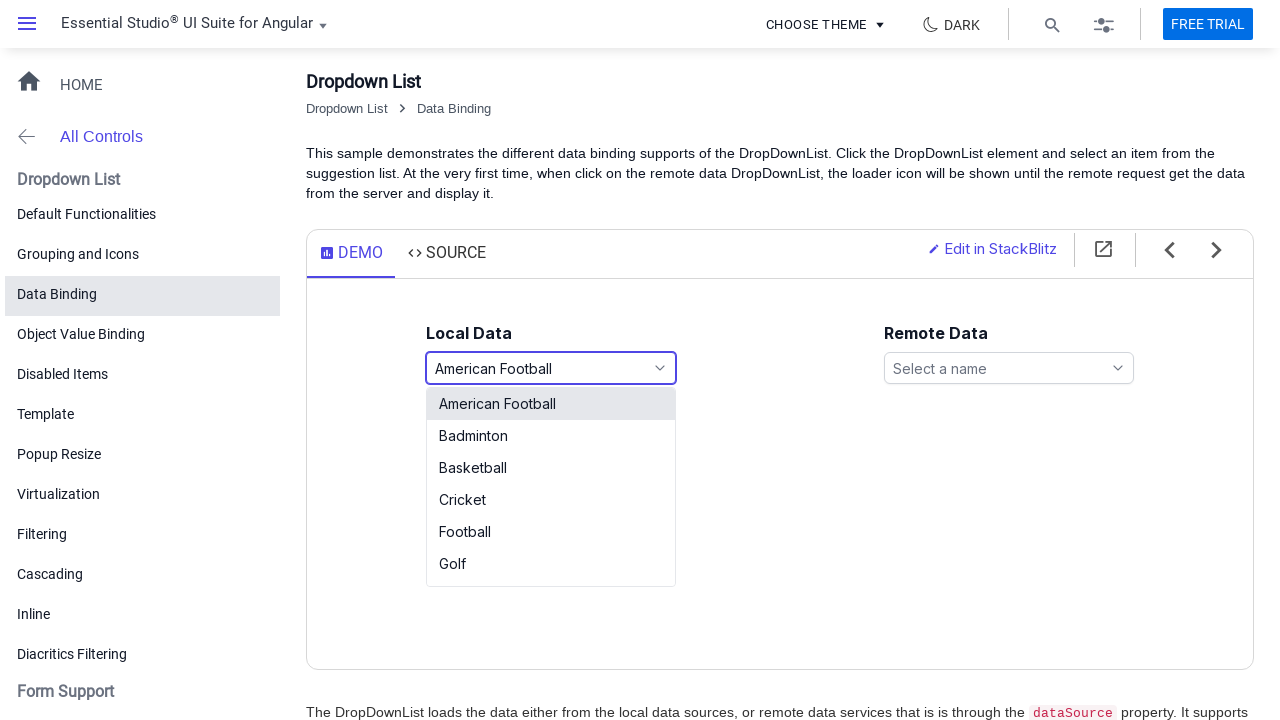

Waited 1 second for American Football selection to complete
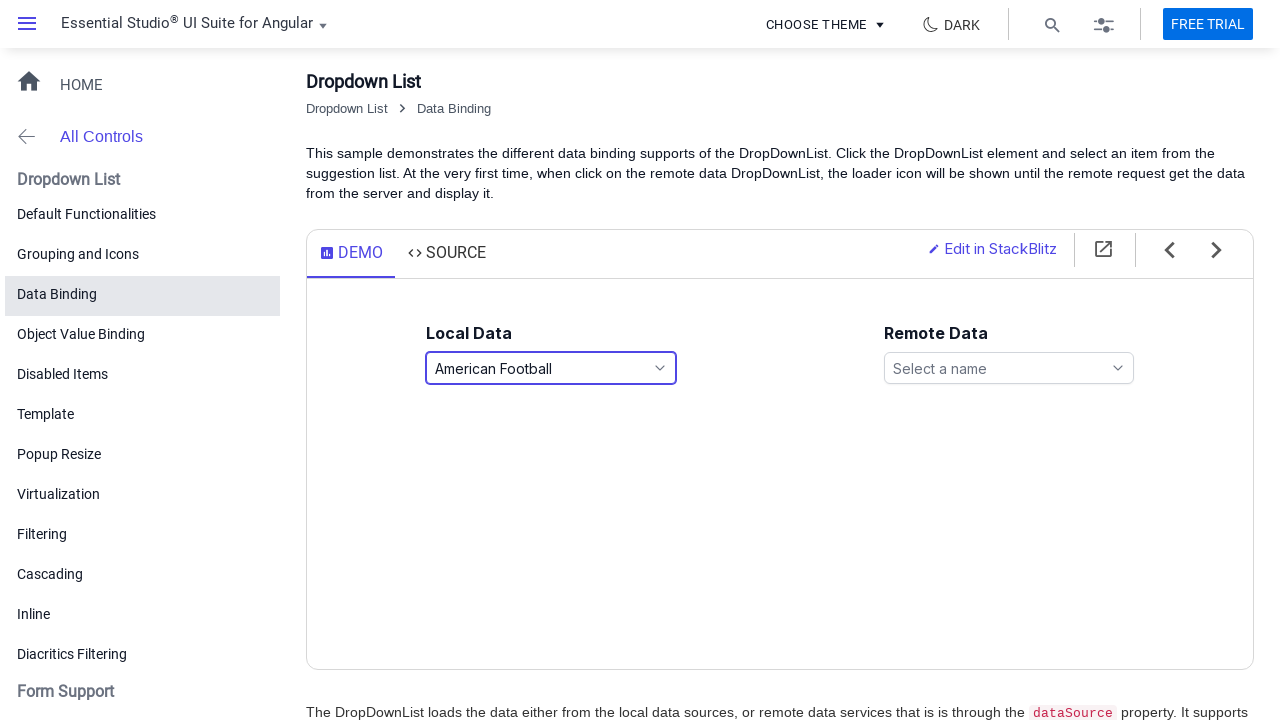

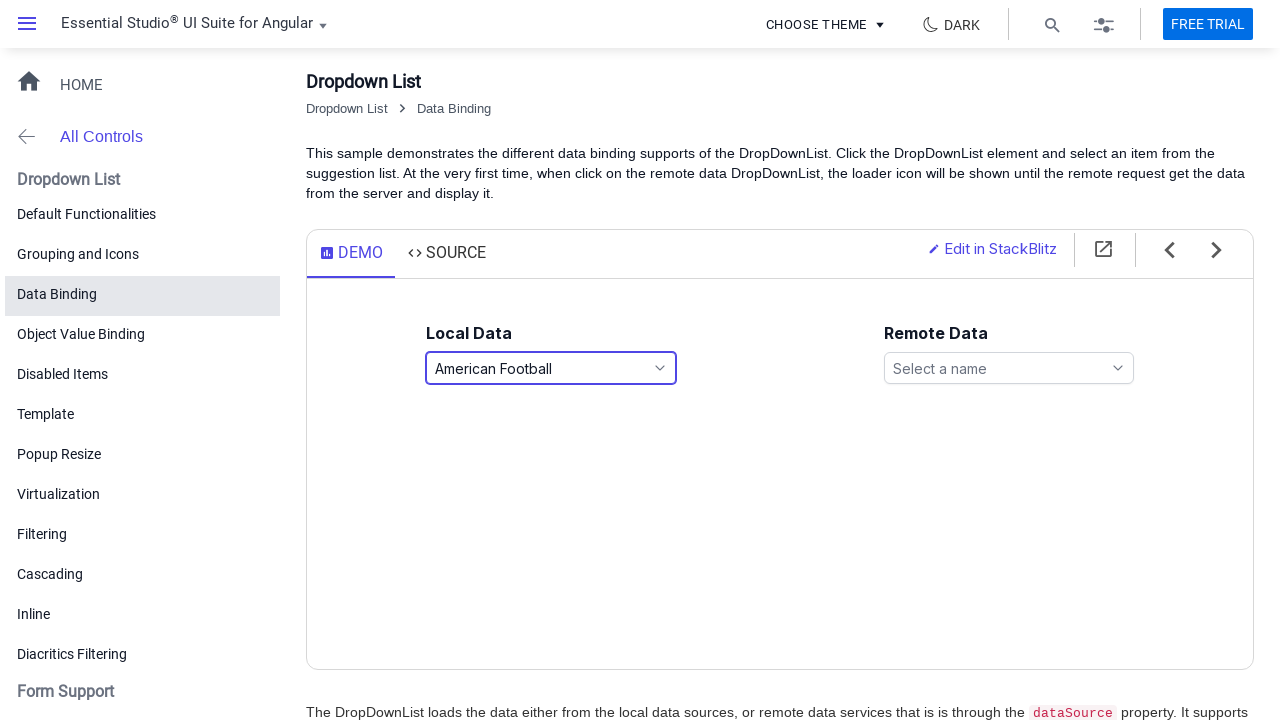